Tests the RAWG.io game database search functionality by searching for a game title, clicking on the result, and viewing the game details page including expanding the "Read More" section for the description.

Starting URL: https://rawg.io/

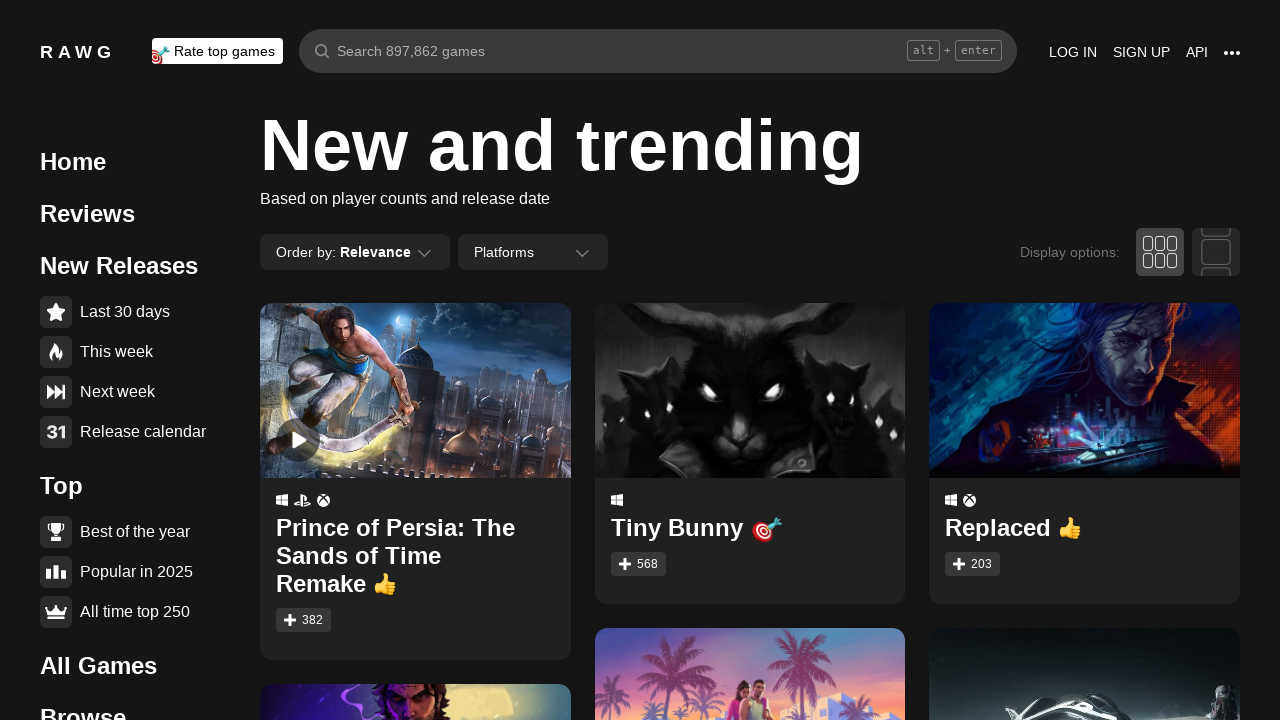

Search bar became visible
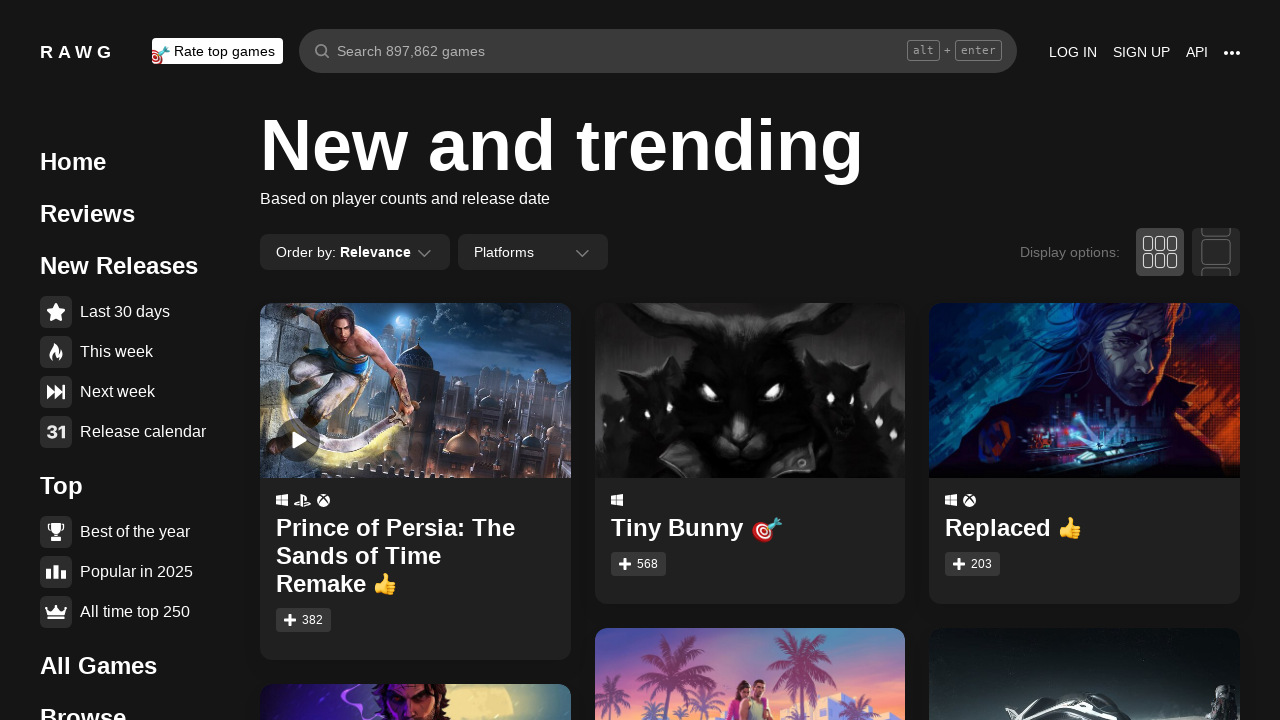

Clicked on search bar at (658, 51) on .header__search__input
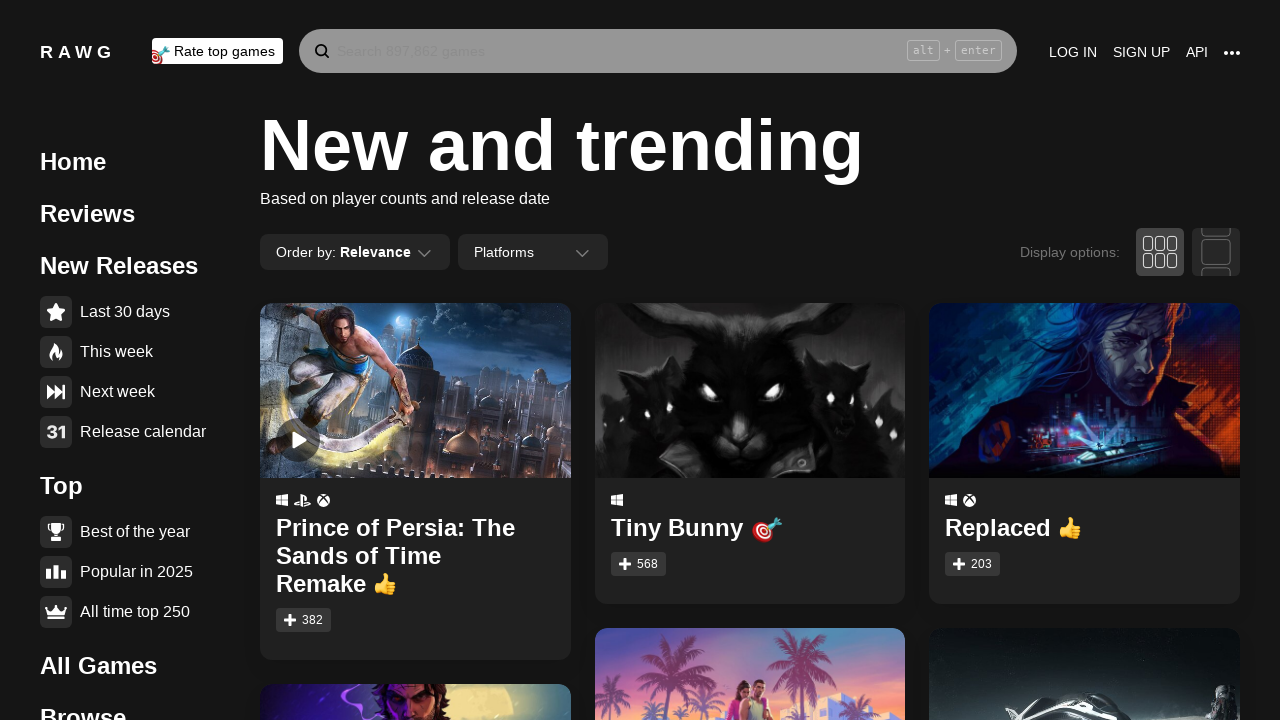

Typed 'The Last of Us Part II' in search bar on .header__search__input
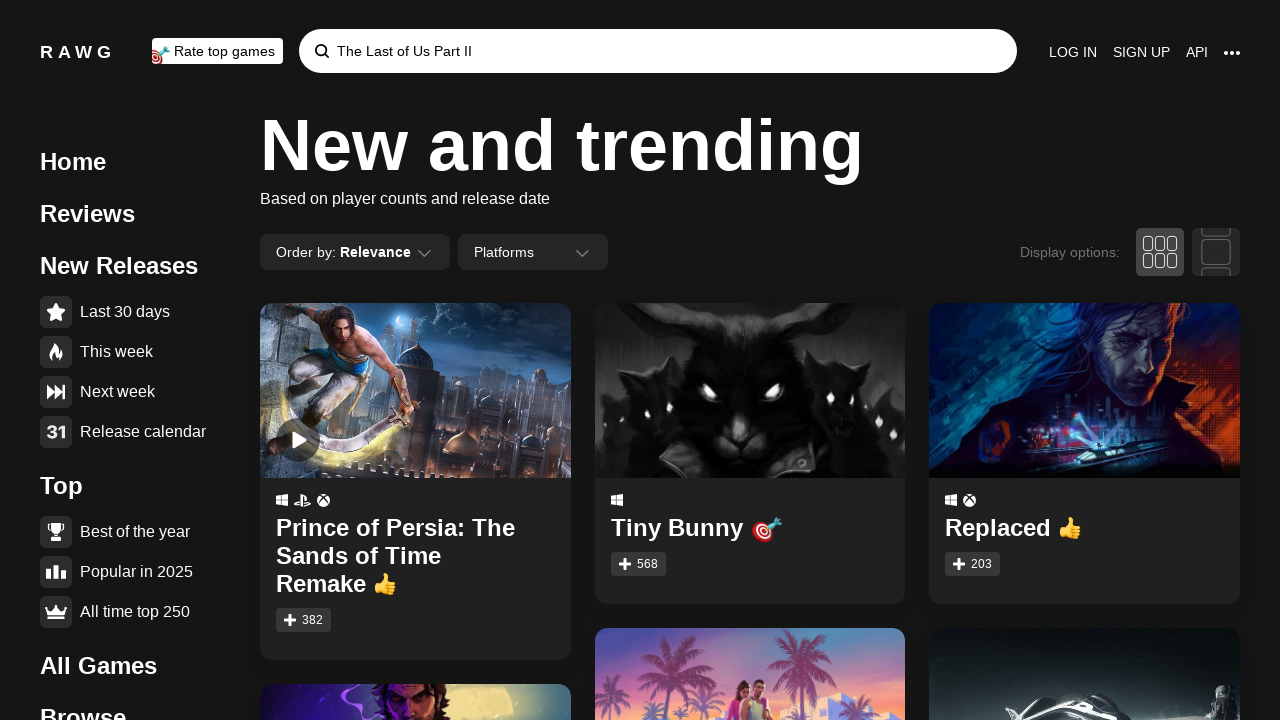

Clicked on search result for 'The Last of Us Part II' at (680, 165) on a:has-text('The Last of Us Part II')
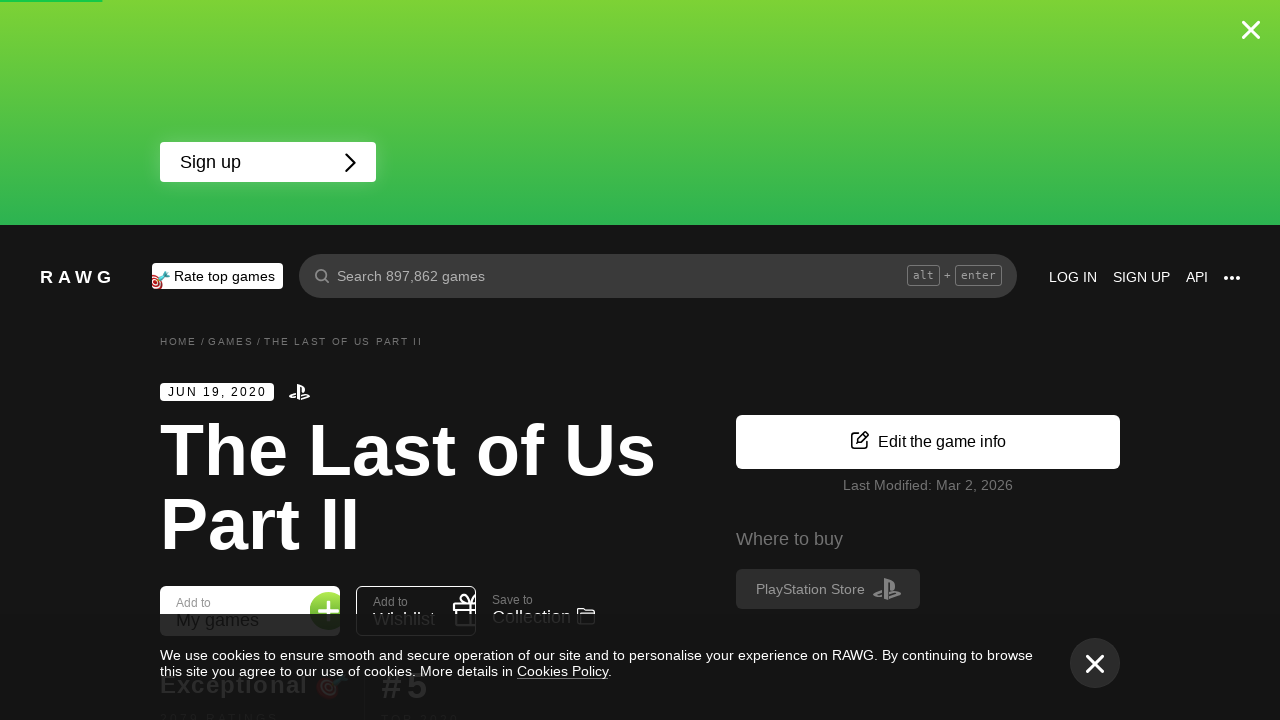

Game details page loaded
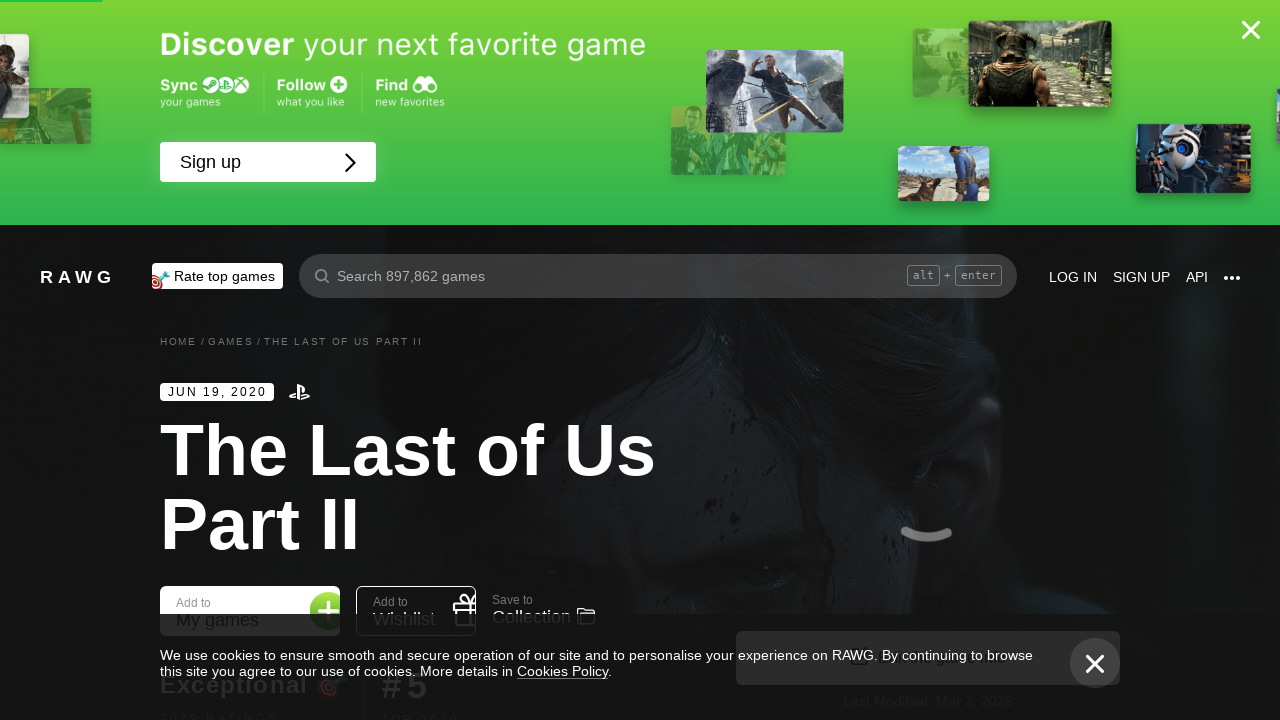

Clicked 'Read More' button to expand description at (196, 360) on span[role='button'] >> nth=1
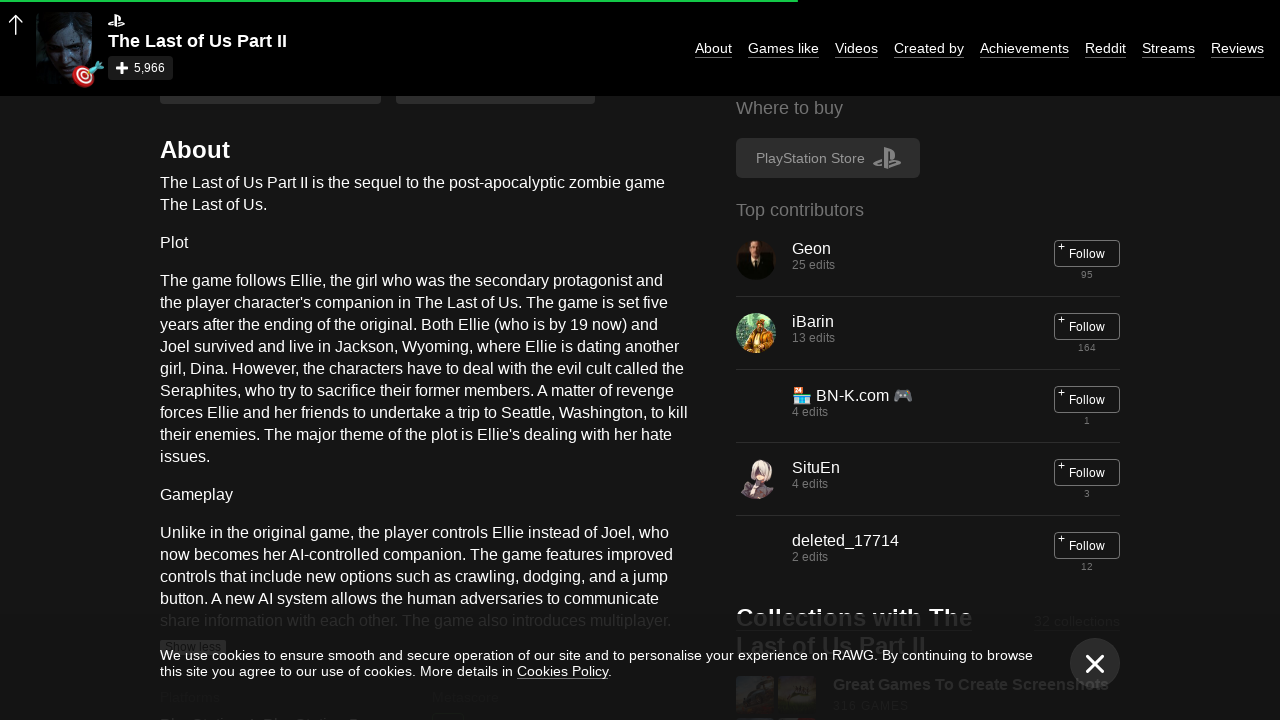

Game meta information became visible
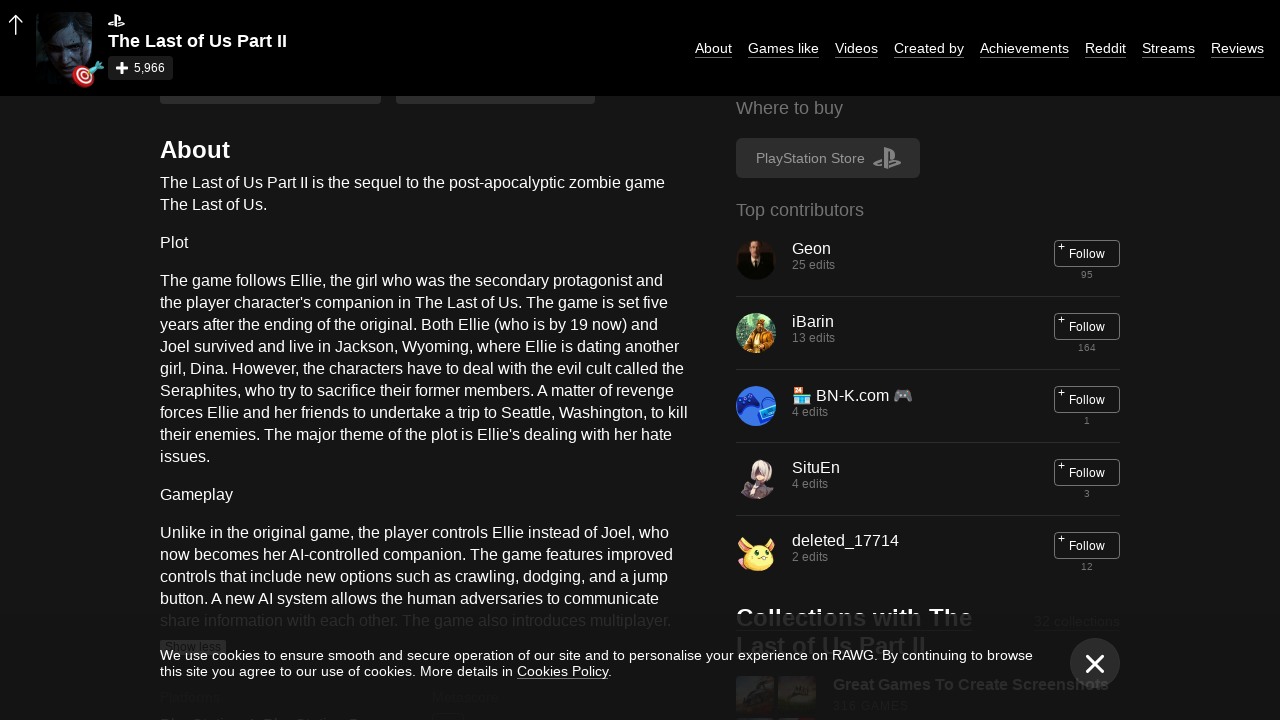

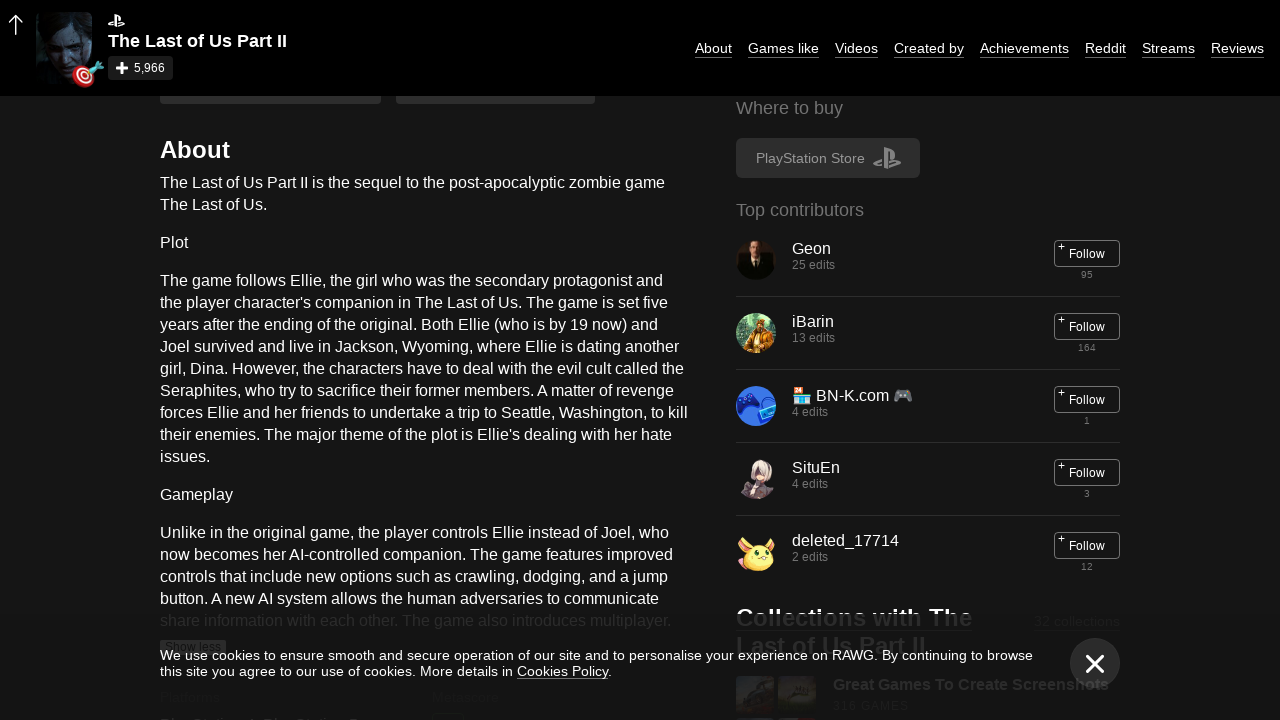